Tests click and hold functionality by clicking on the first element and dragging to the last element to select all 20 items in a jQuery selectable list.

Starting URL: https://automationfc.github.io/jquery-selectable/

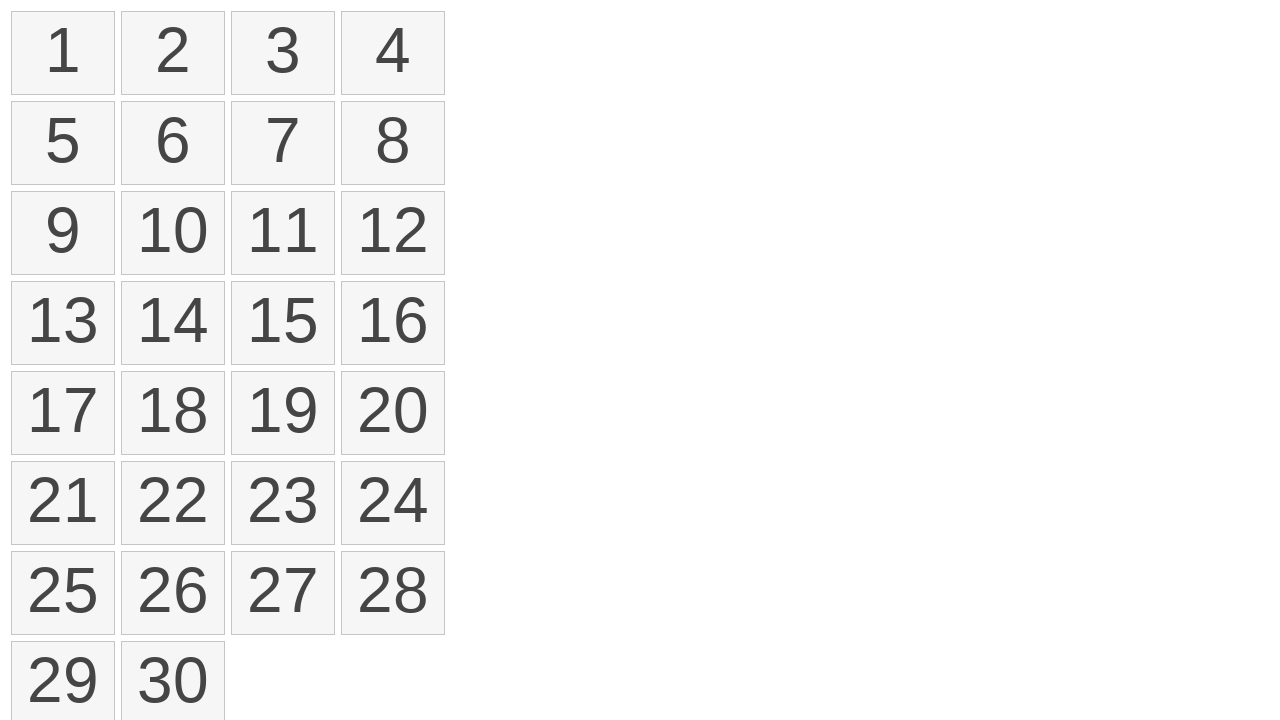

Waited for selectable list items to load
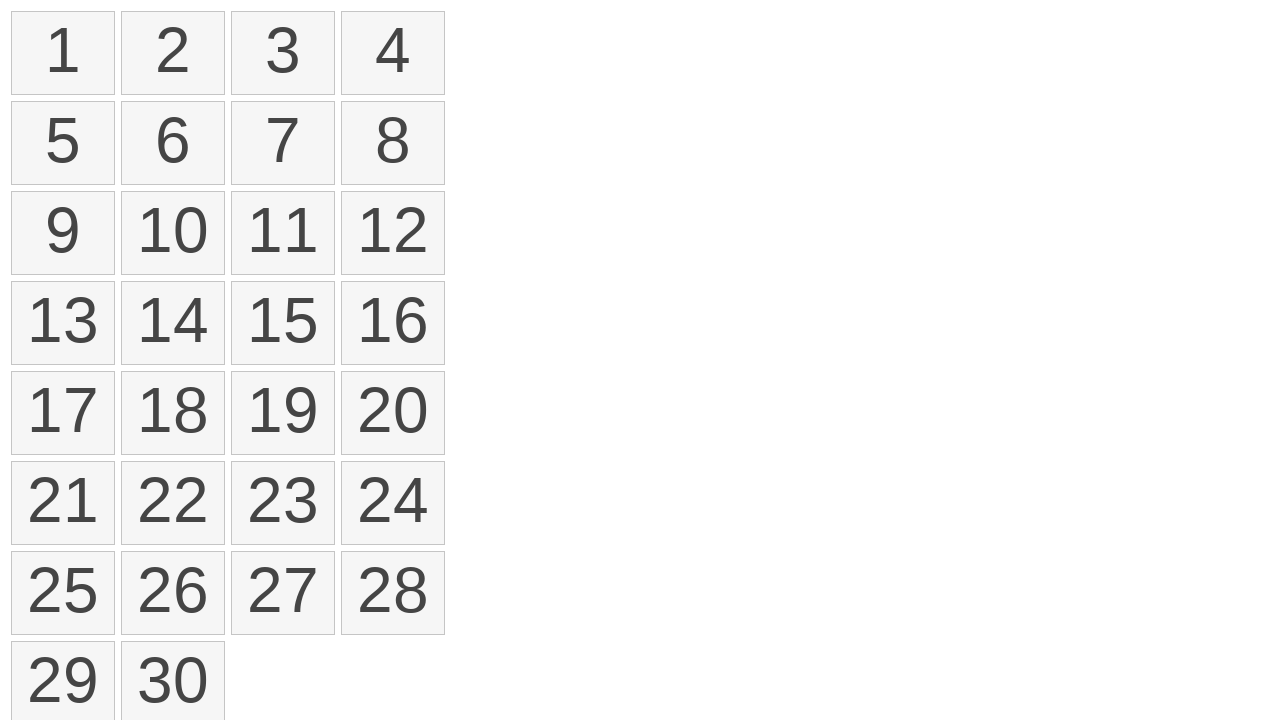

Located first element in selectable list
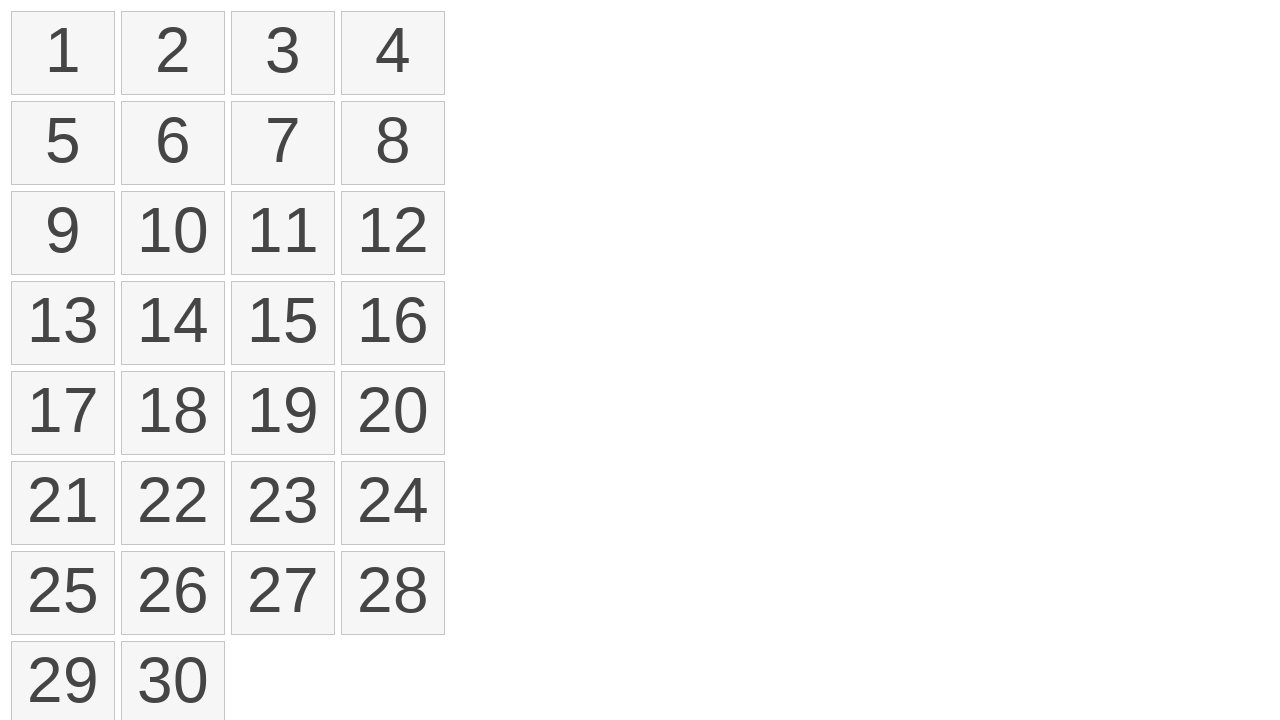

Located last element in selectable list
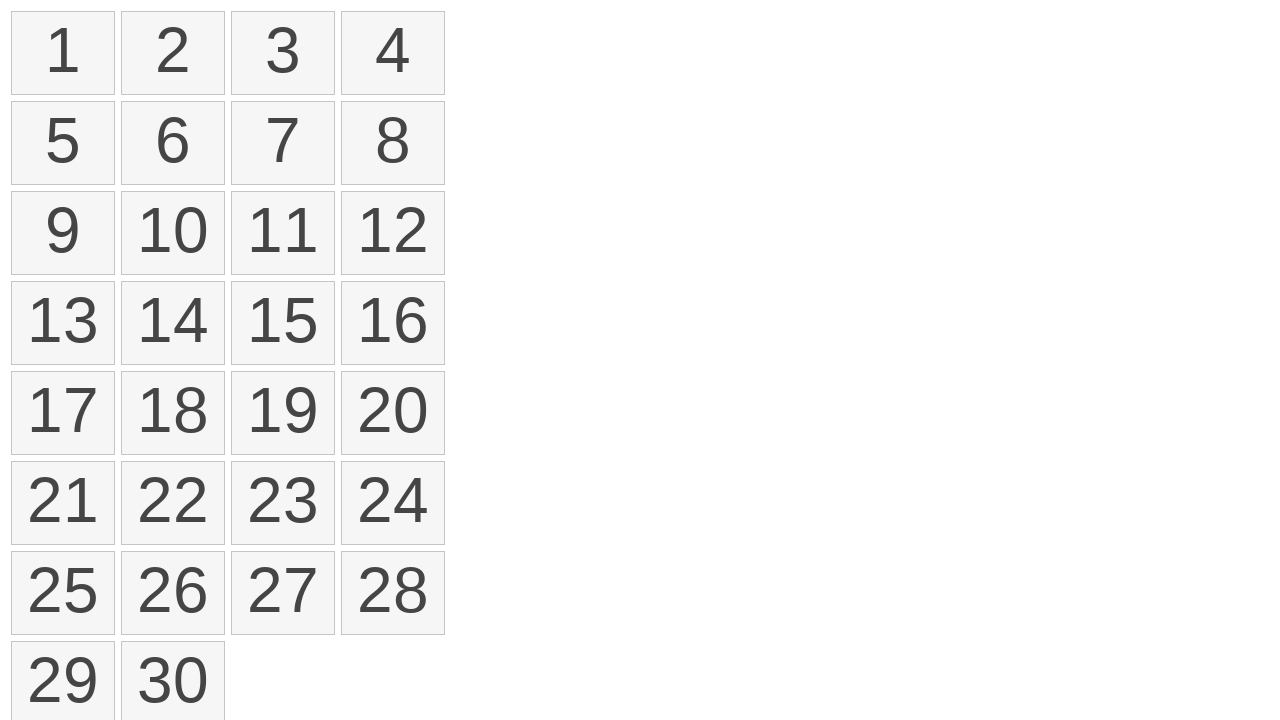

Hovered over first element at (63, 53) on xpath=//ol[@id='selectable']//li >> nth=0
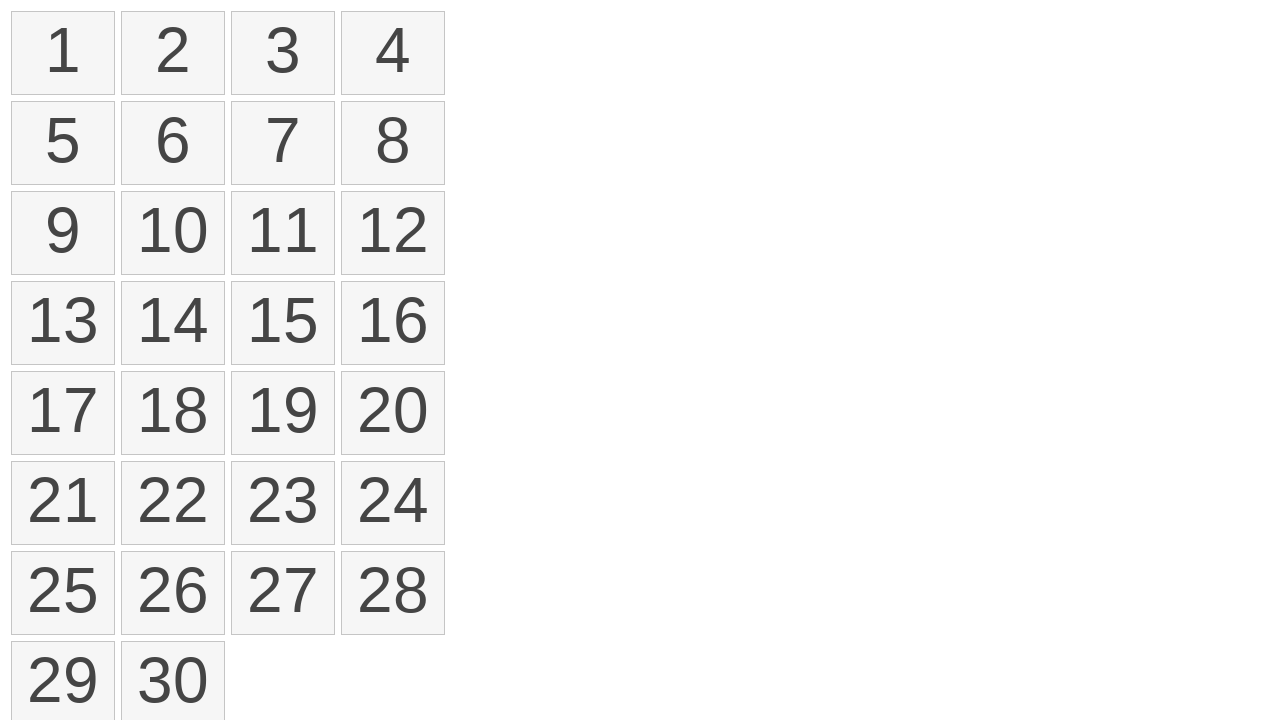

Pressed mouse button down on first element at (63, 53)
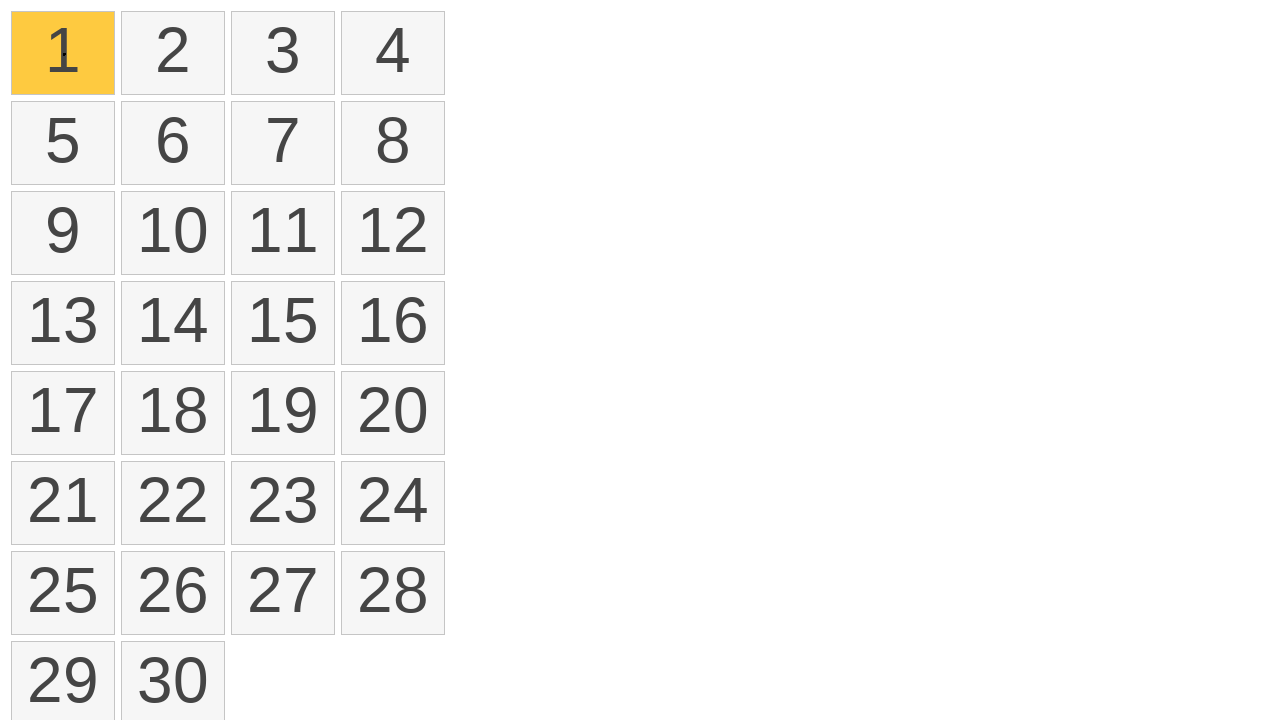

Dragged mouse to last element while holding button at (173, 678) on xpath=//ol[@id='selectable']//li >> nth=-1
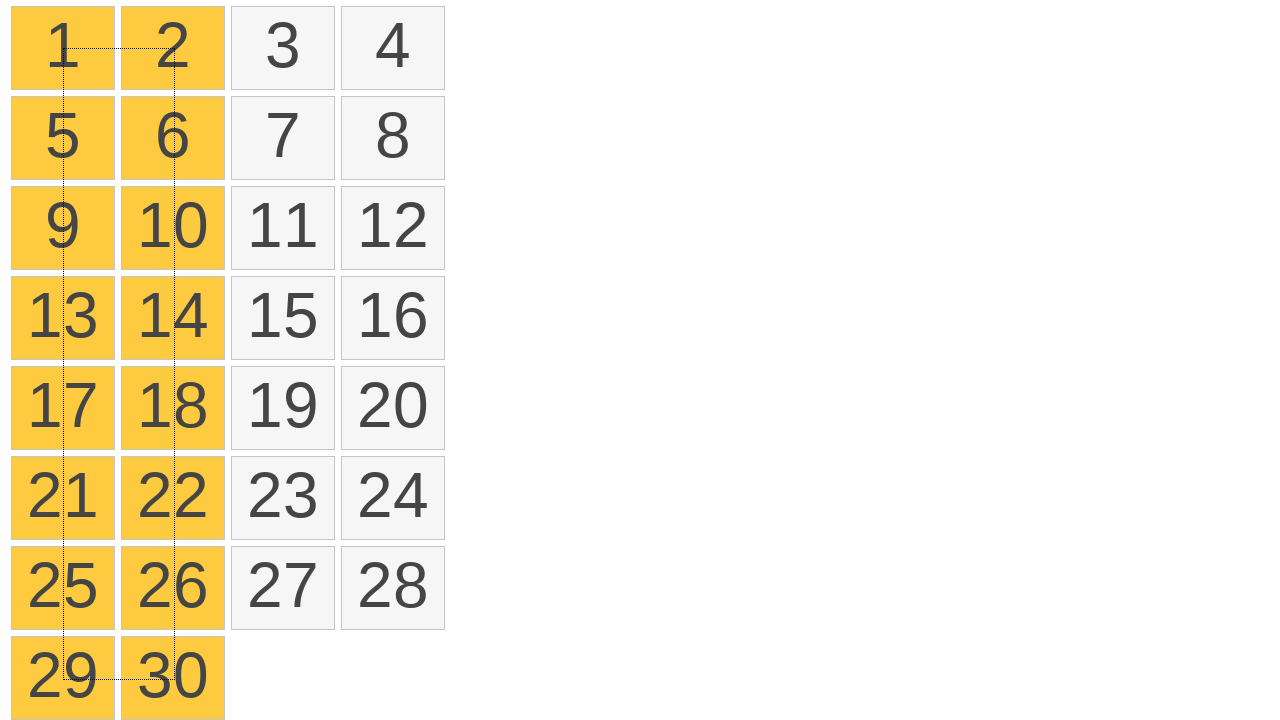

Released mouse button to complete drag selection at (173, 678)
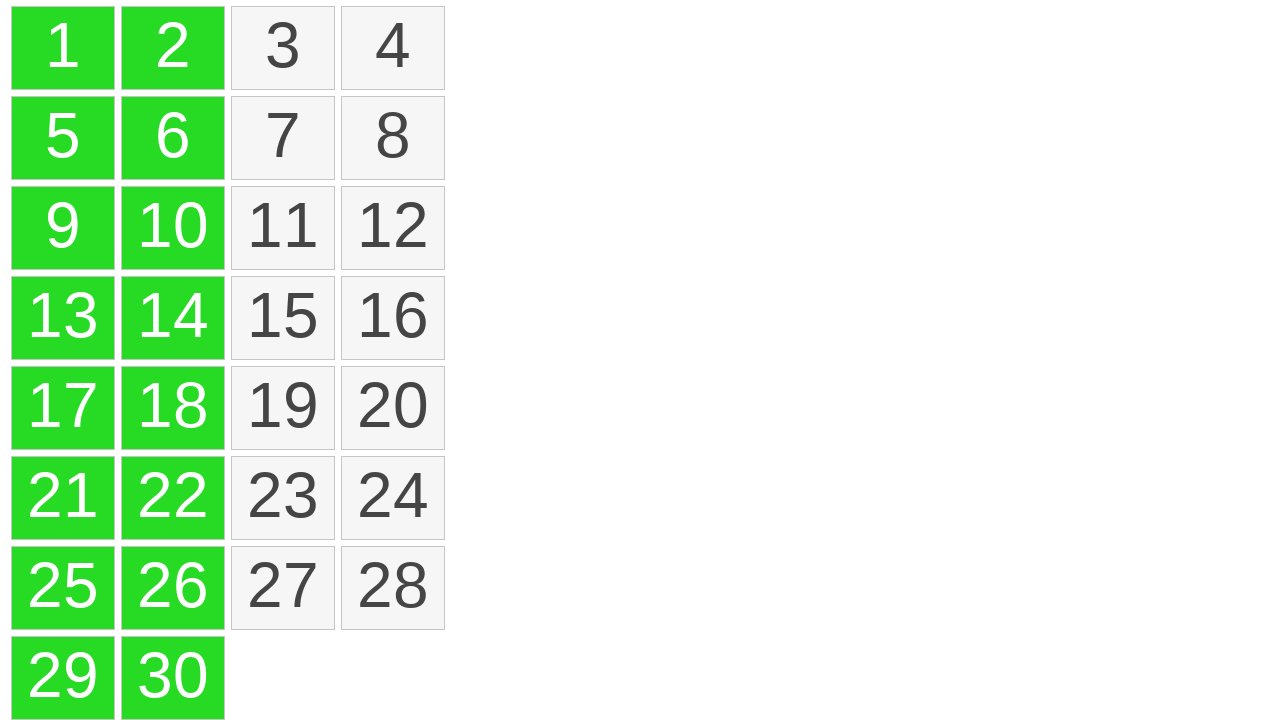

Verified that selectable items are marked as selected
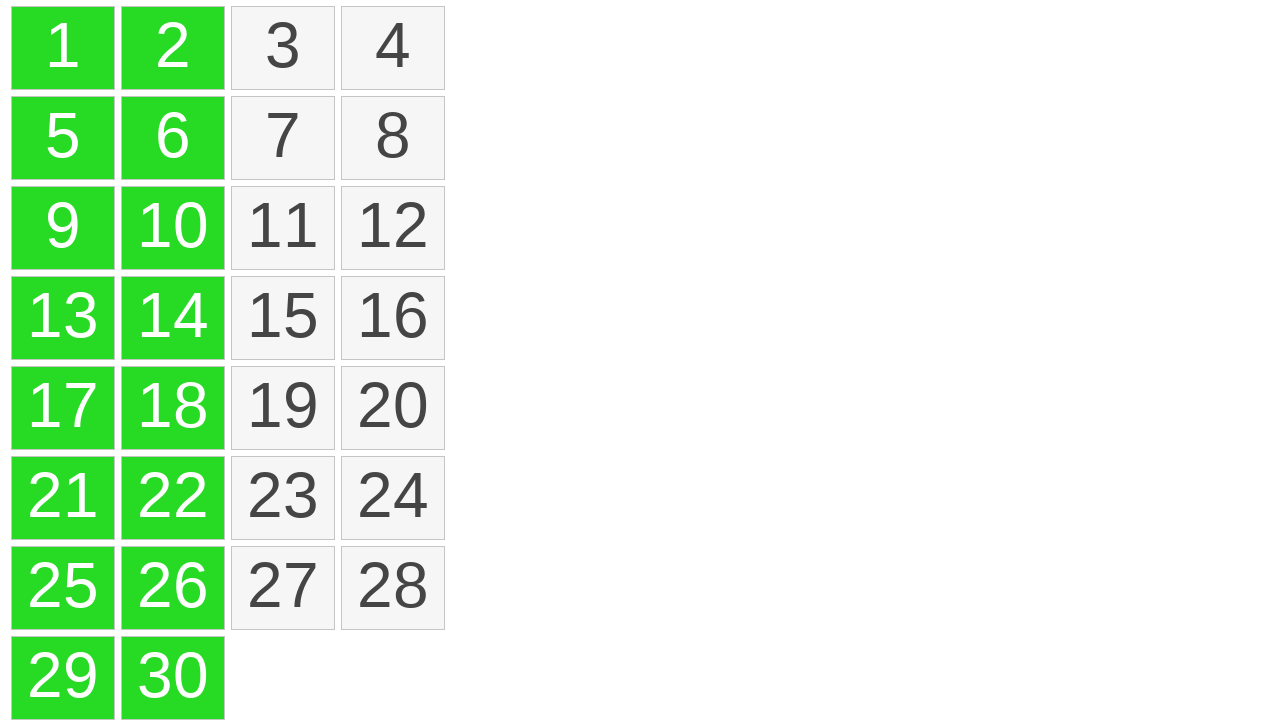

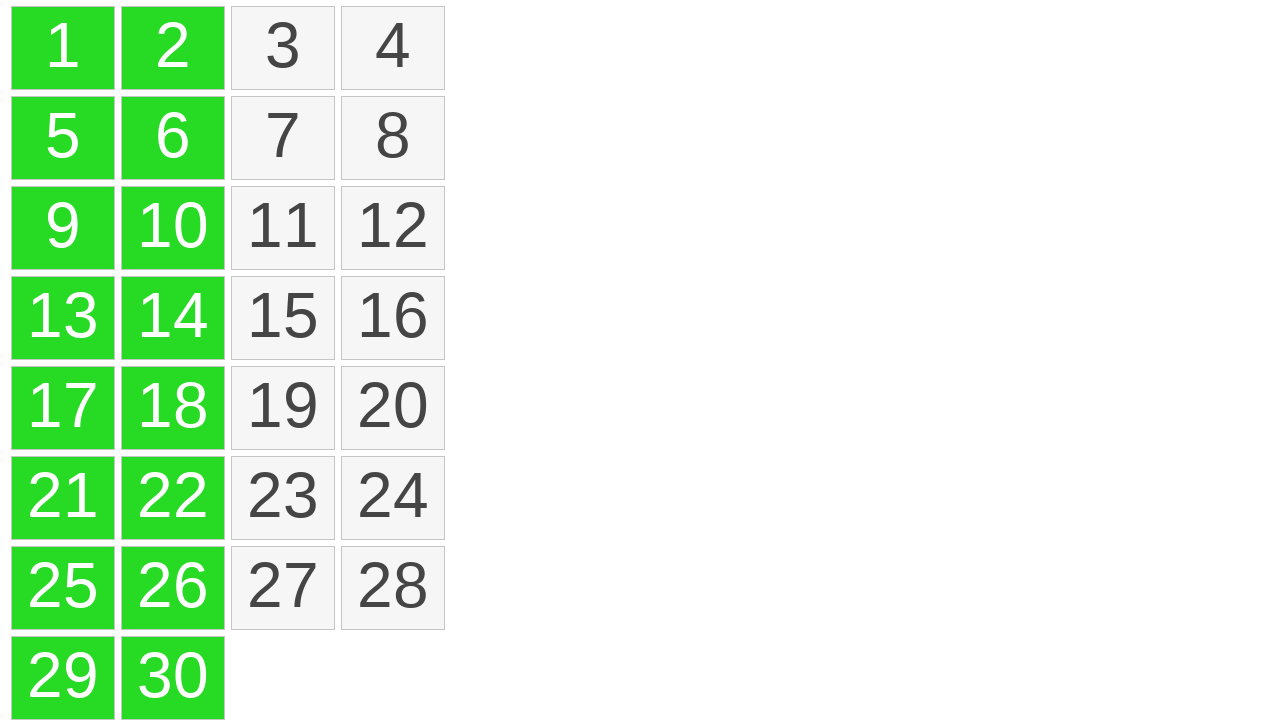